Tests closing the About Us modal using the X button in the modal header

Starting URL: https://www.demoblaze.com/

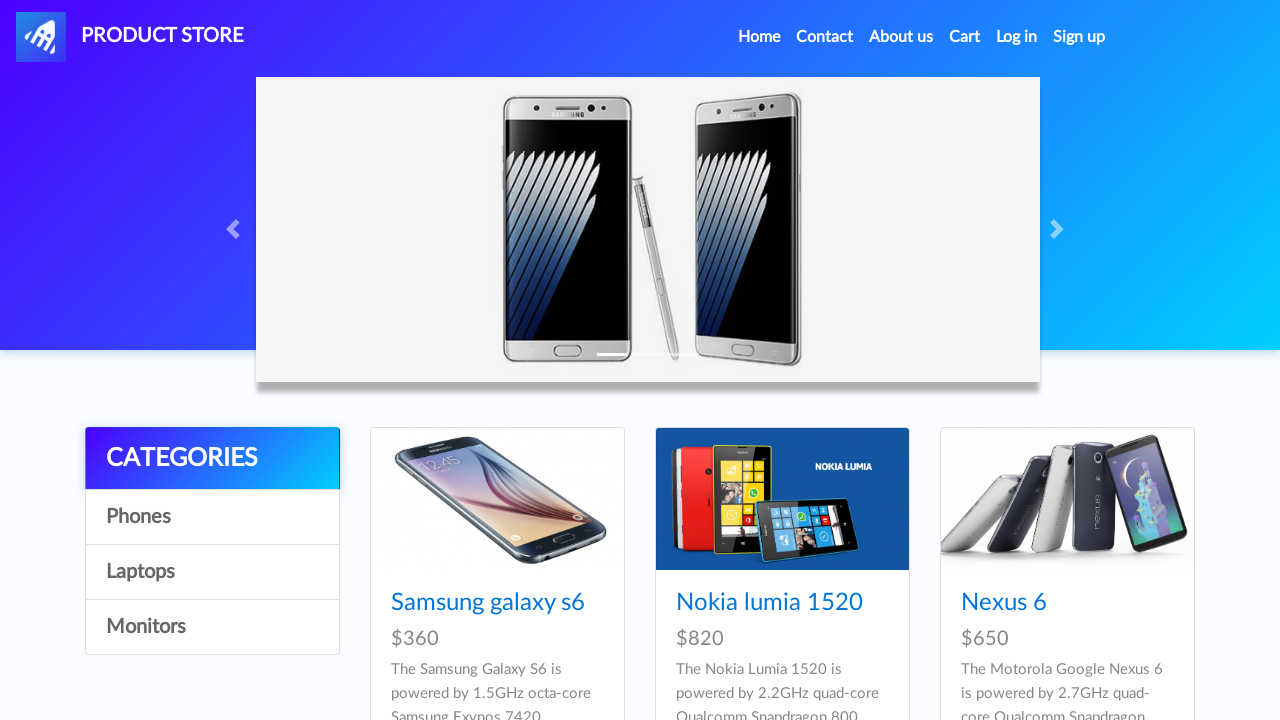

Clicked 'About us' link in navigation at (901, 37) on a[data-target='#videoModal']
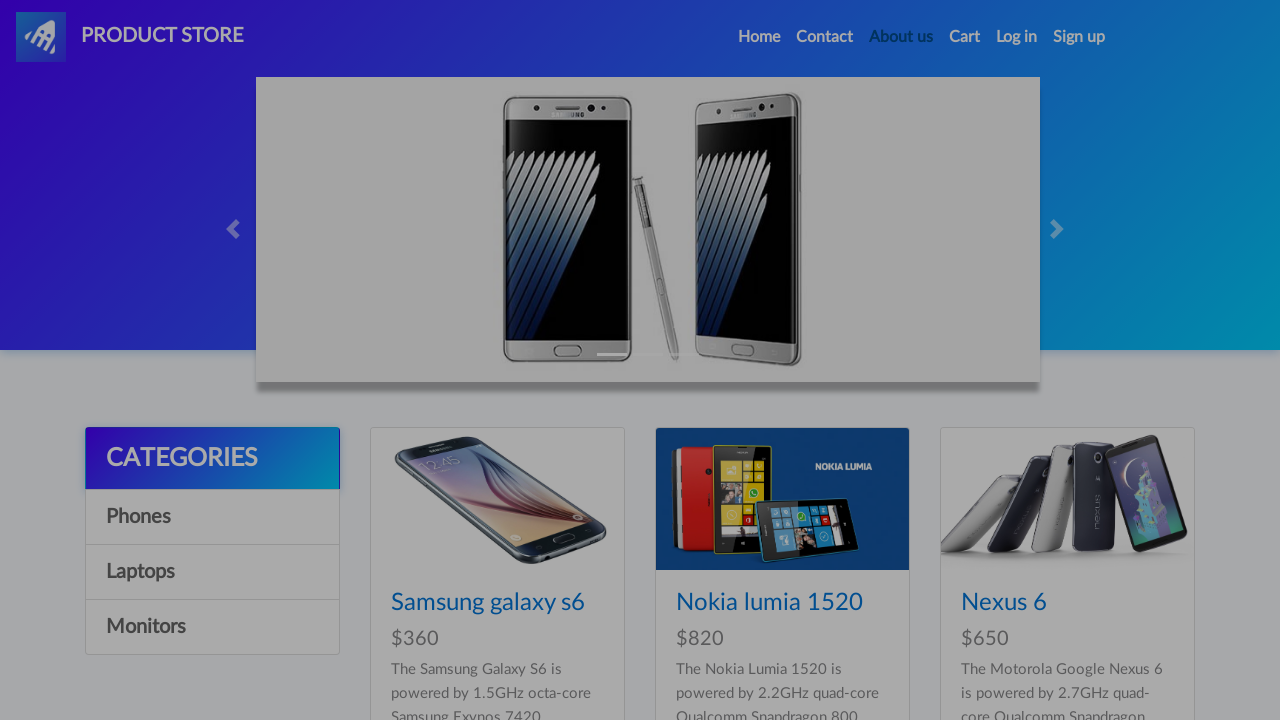

About Us modal appeared and became visible
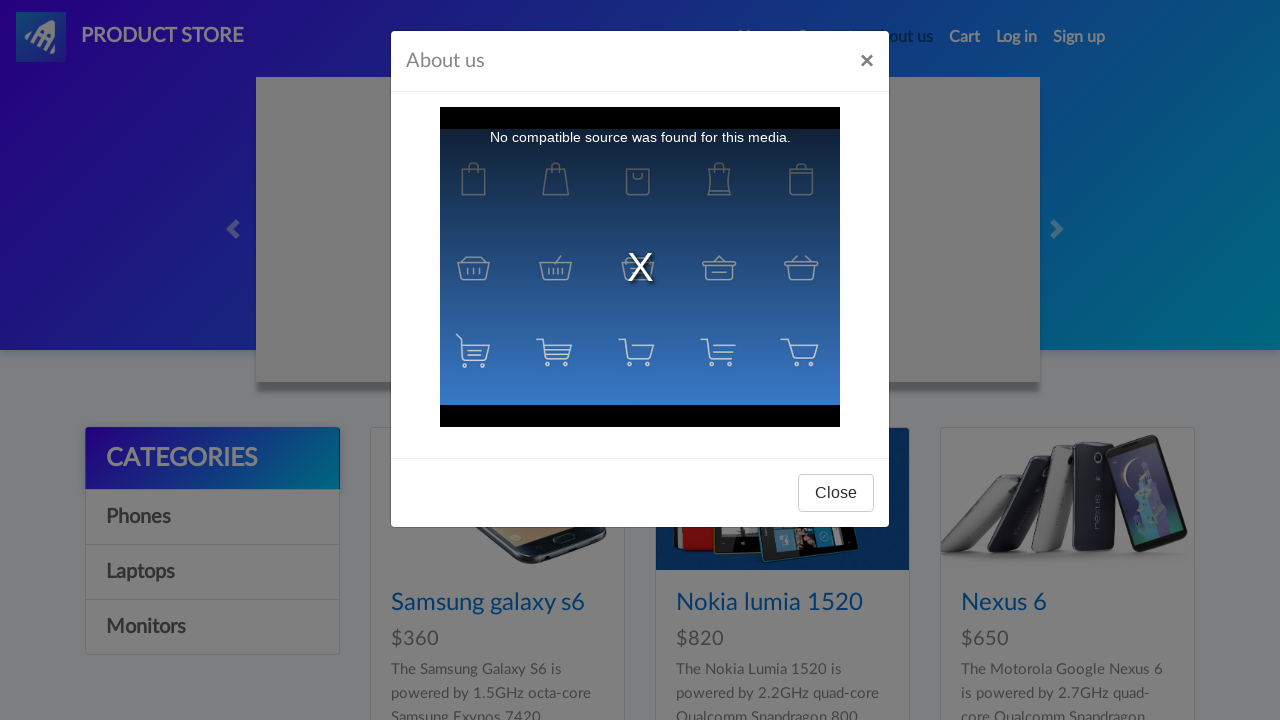

Waited for modal animation to complete
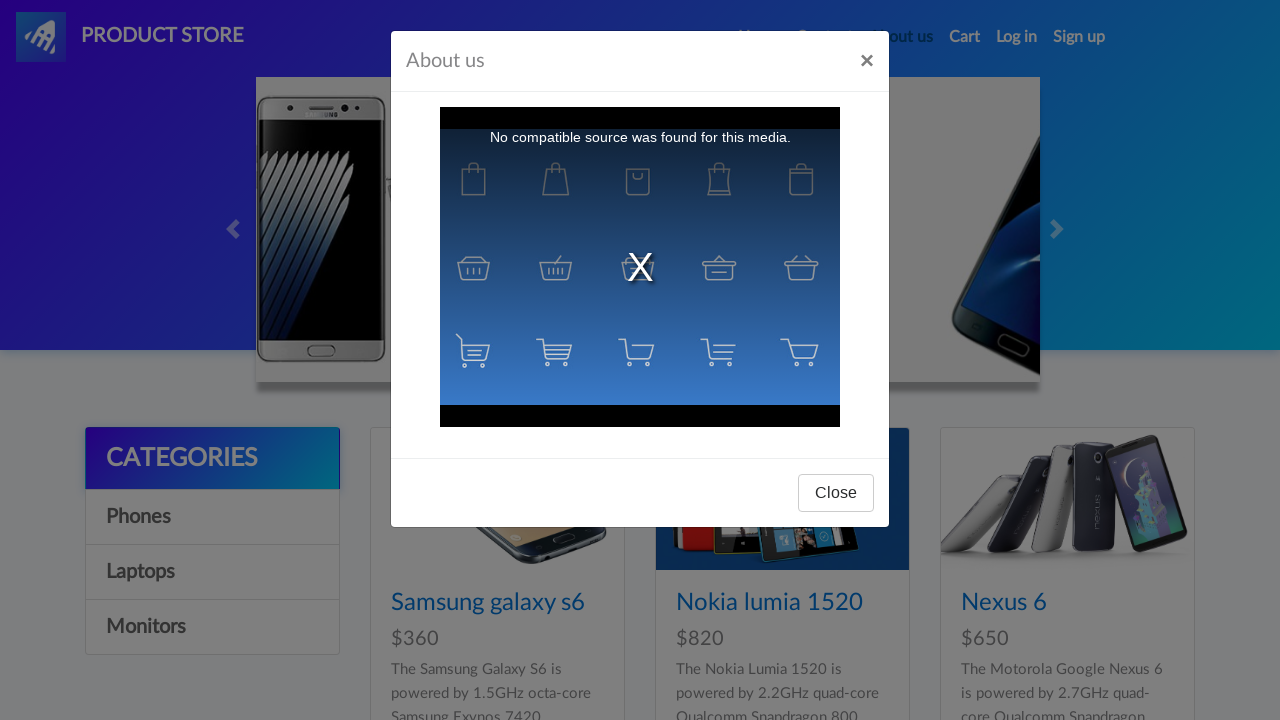

Clicked X button in modal header to close the About Us modal at (867, 61) on #videoModal .modal-header button.close
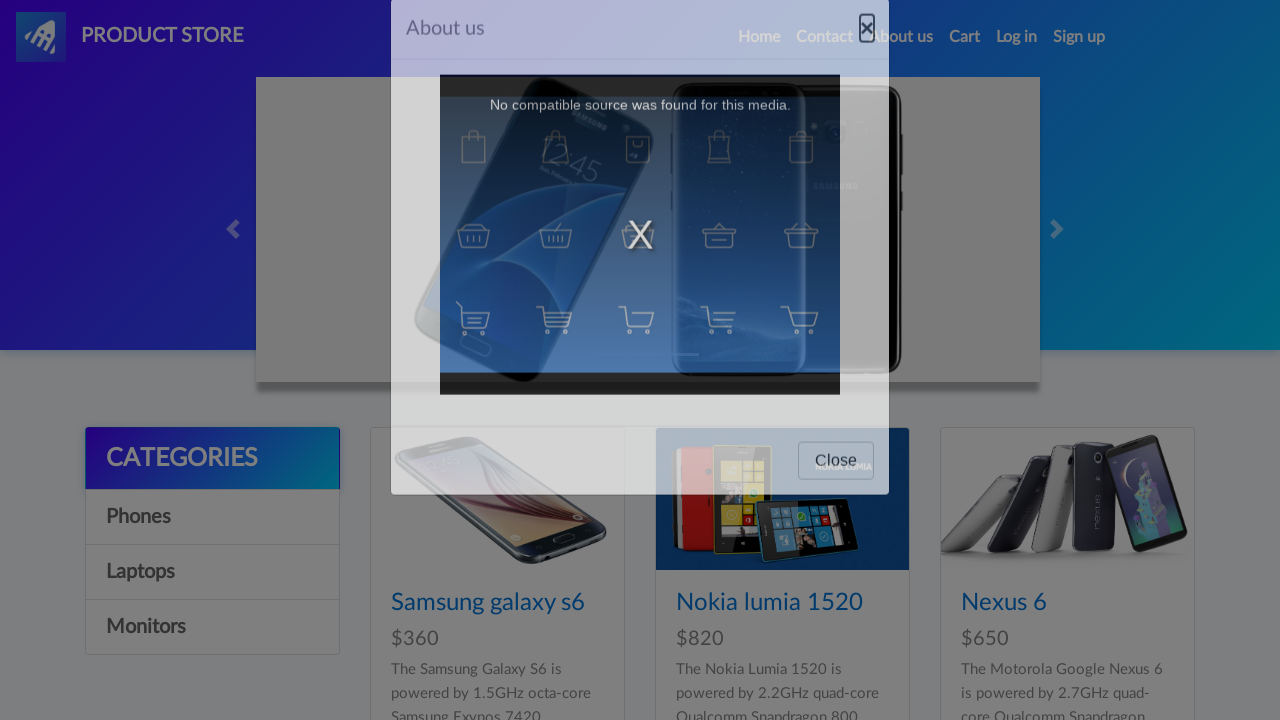

About Us modal closed and disappeared
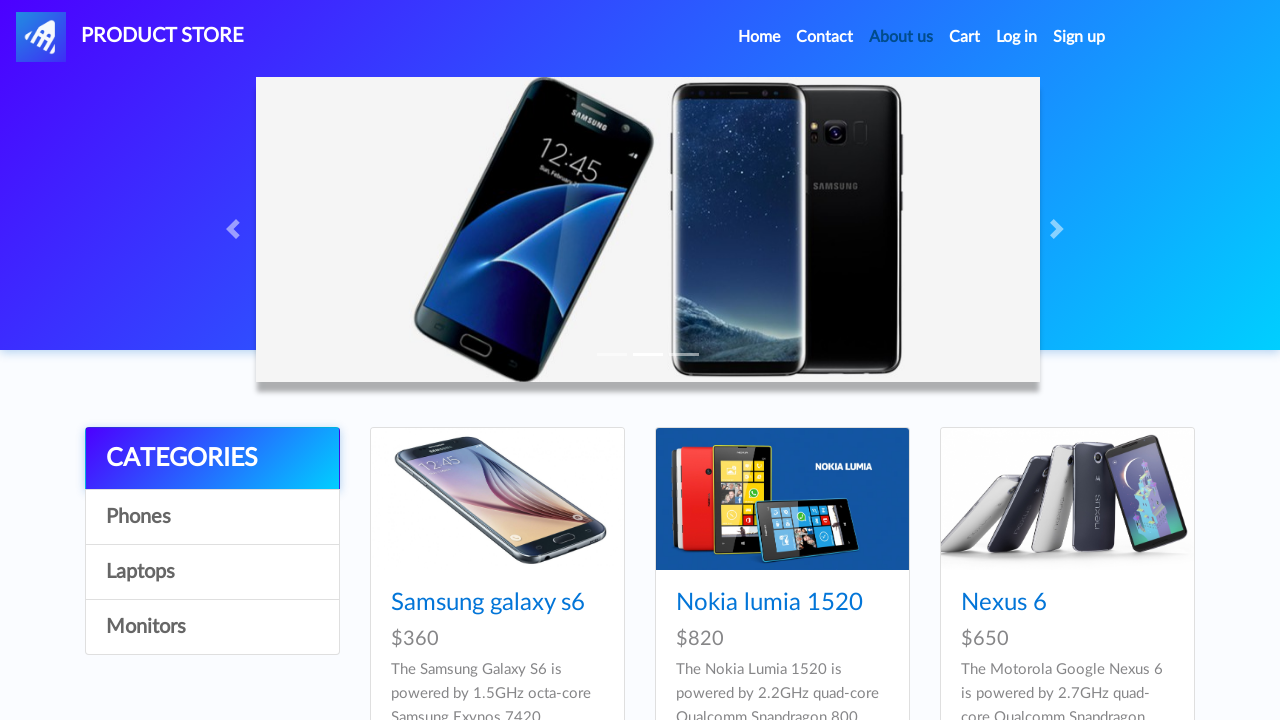

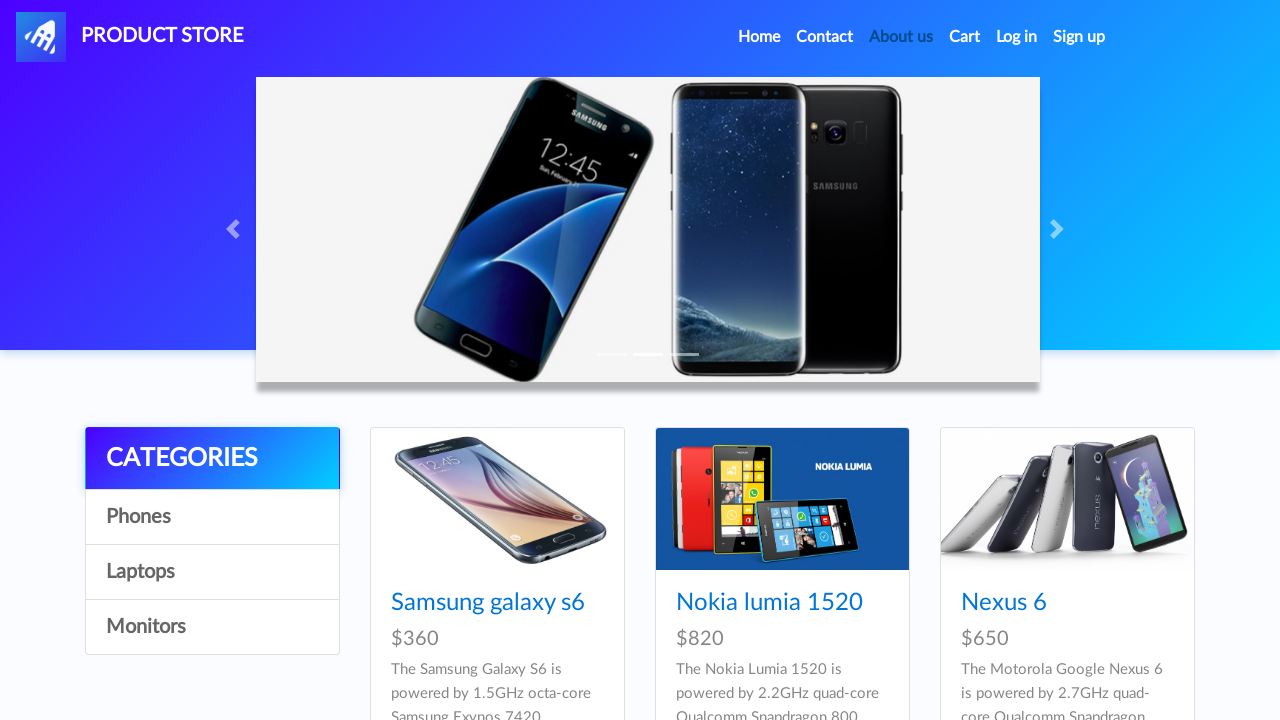